Tests login functionality by retrieving a temporary password from the forgot password flow, then using it to log in and verify successful authentication

Starting URL: https://rahulshettyacademy.com/locatorspractice/

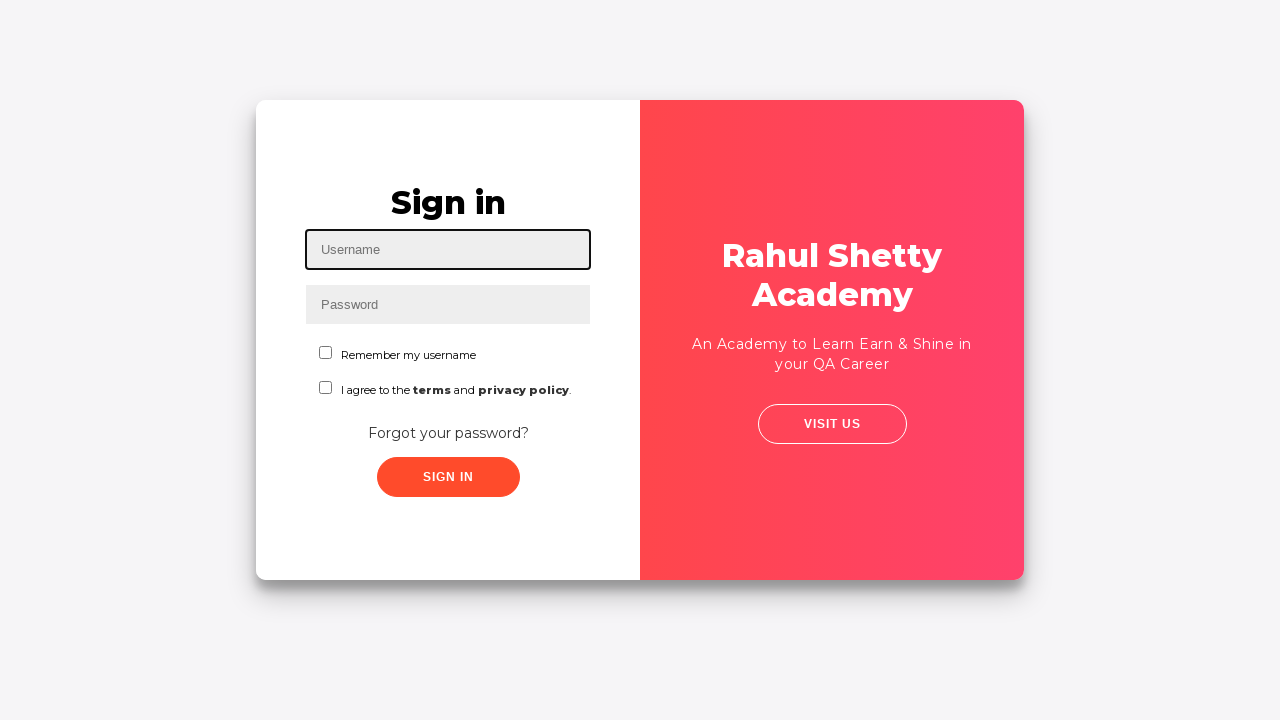

Clicked 'Forgot your password?' link at (448, 433) on a:has-text('Forgot your password?')
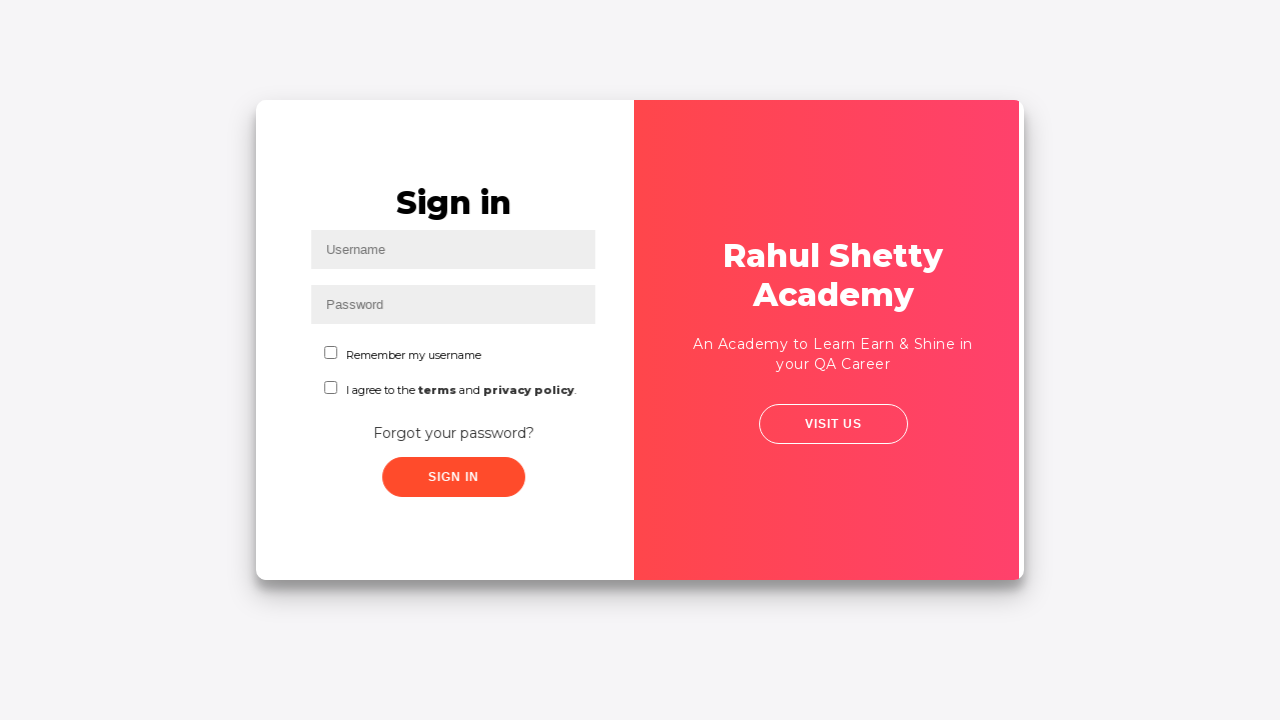

Waited for forgot password form to load
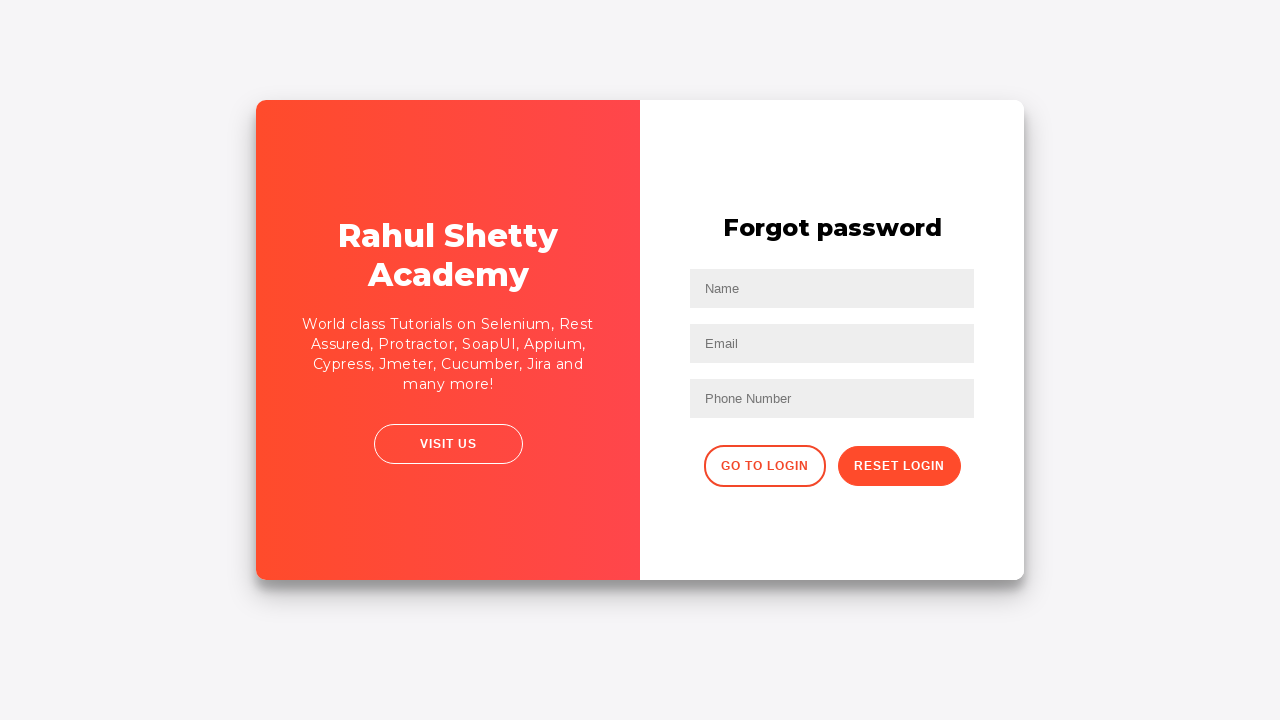

Clicked reset password button at (899, 466) on button.reset-pwd-btn
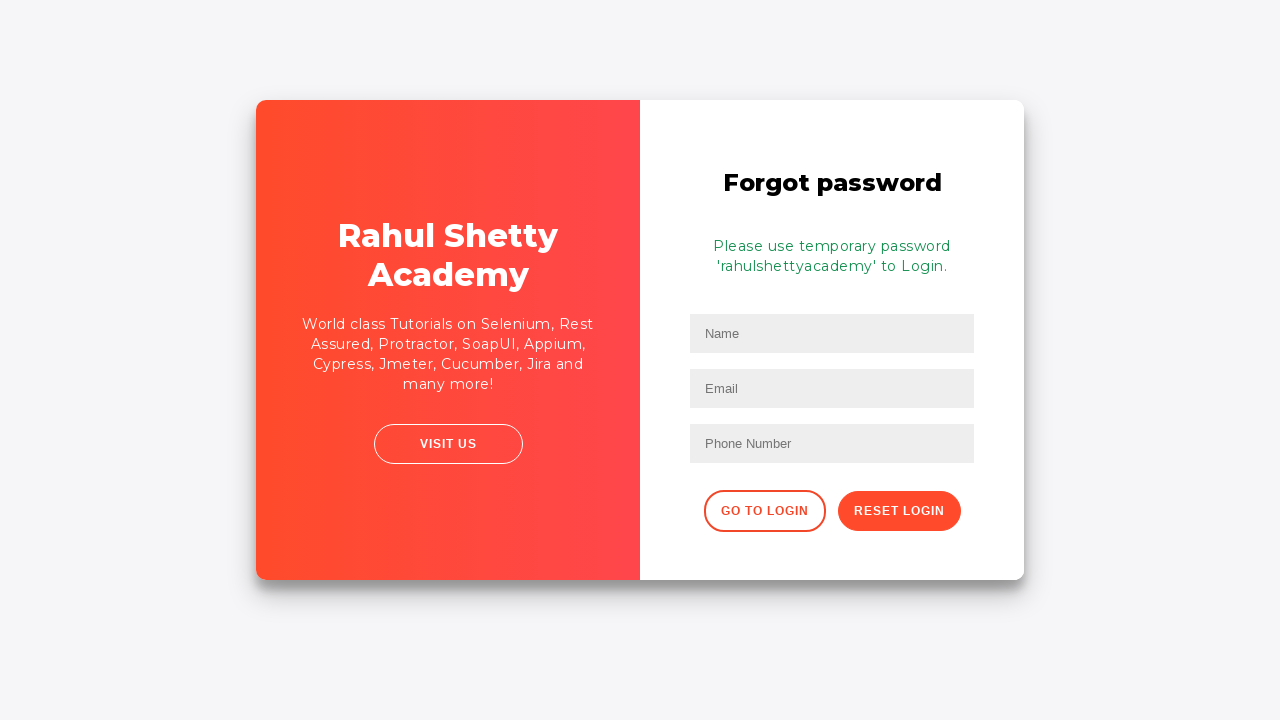

Waited for temporary password message to appear
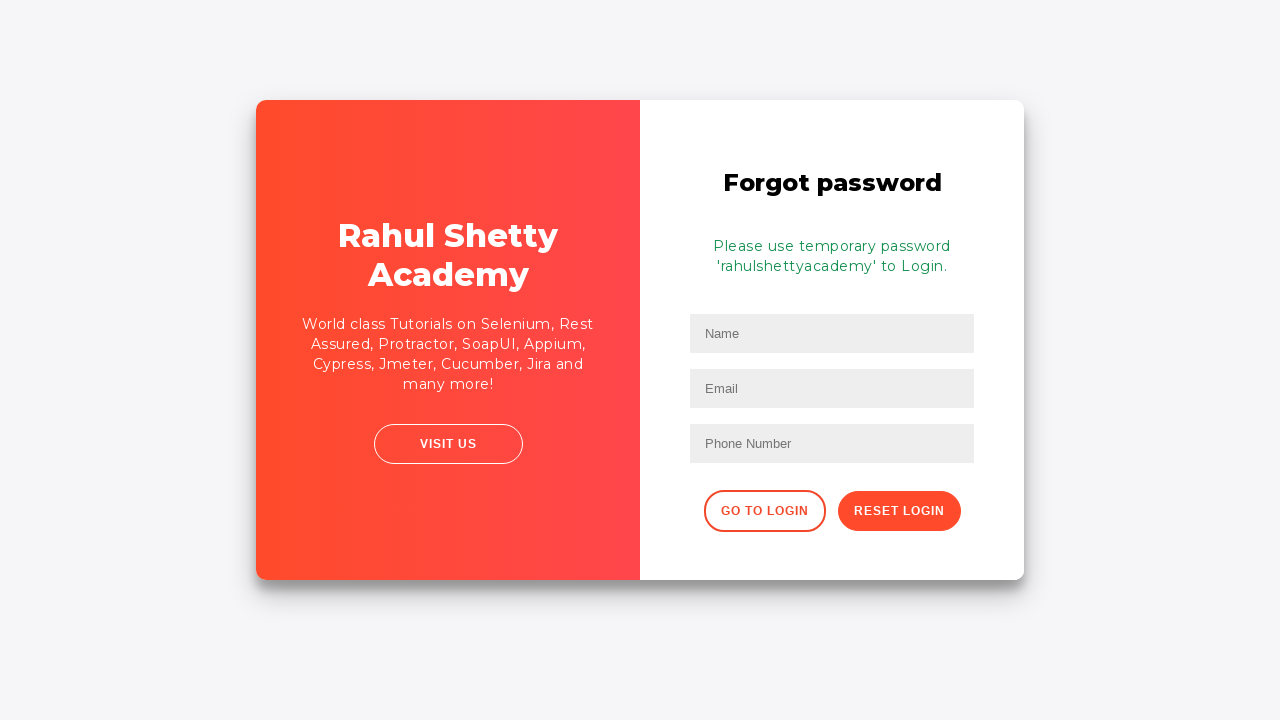

Retrieved temporary password message
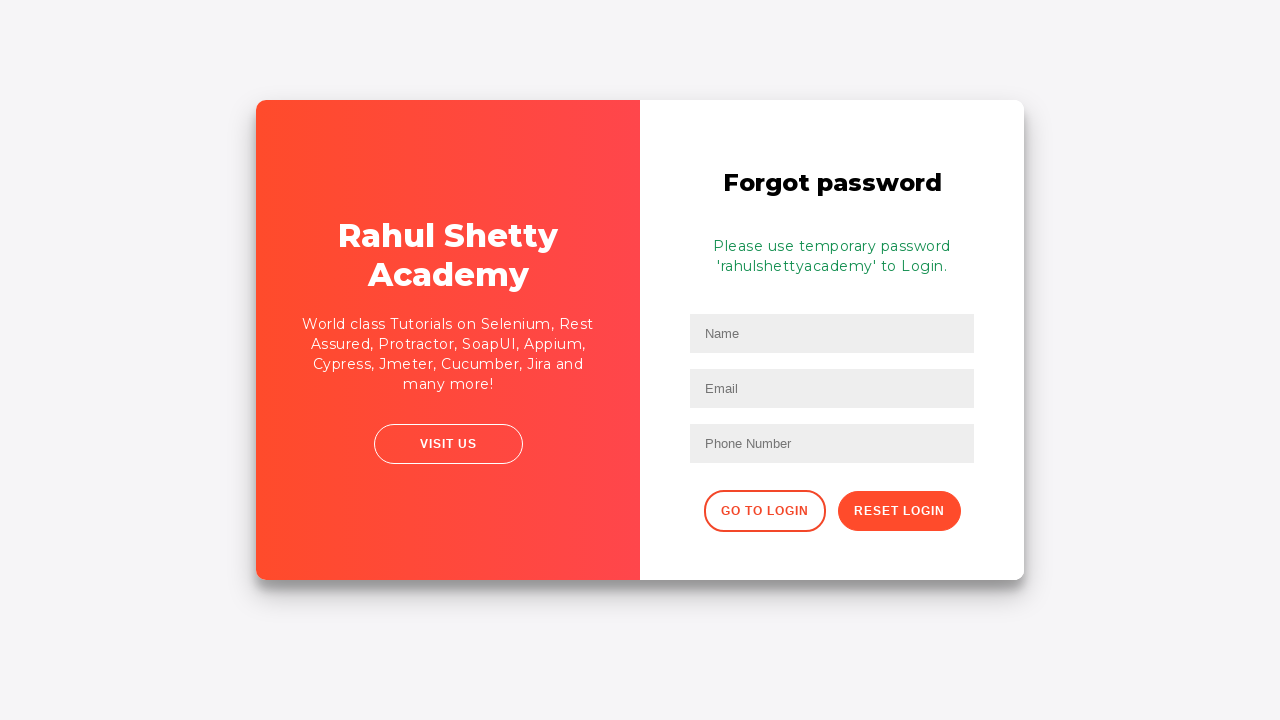

Extracted temporary password from message
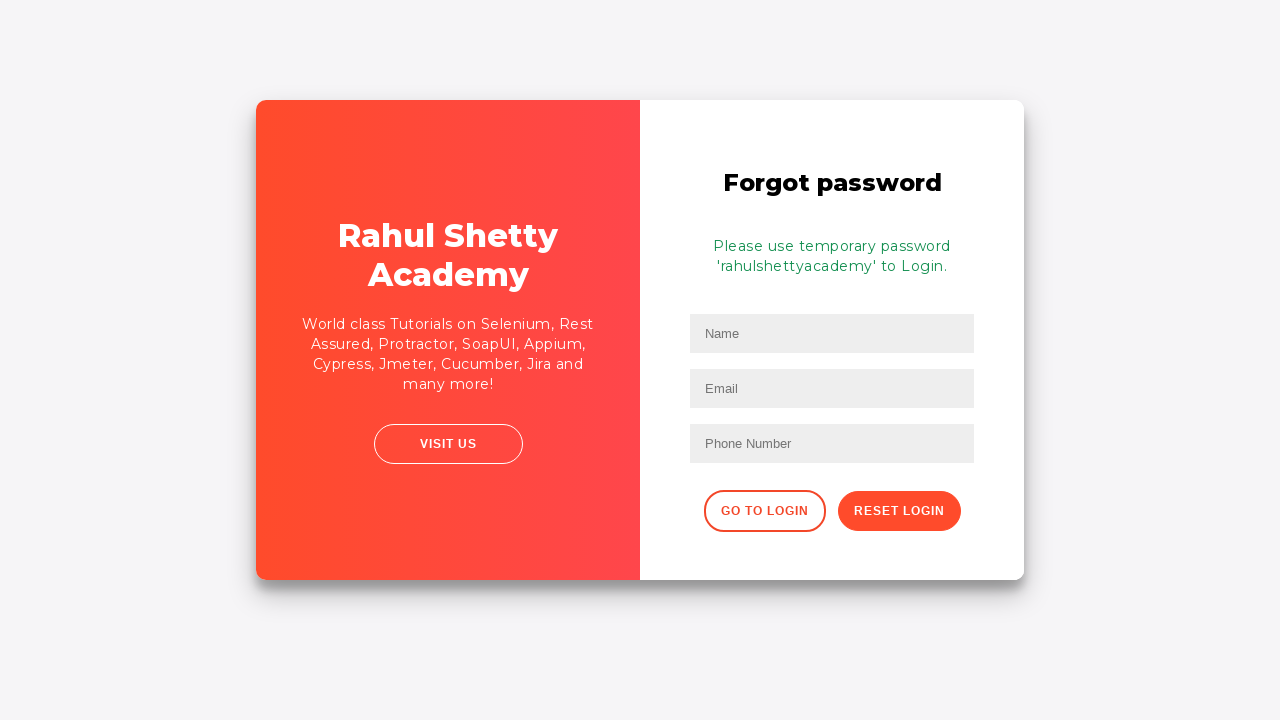

Navigated back to main login page
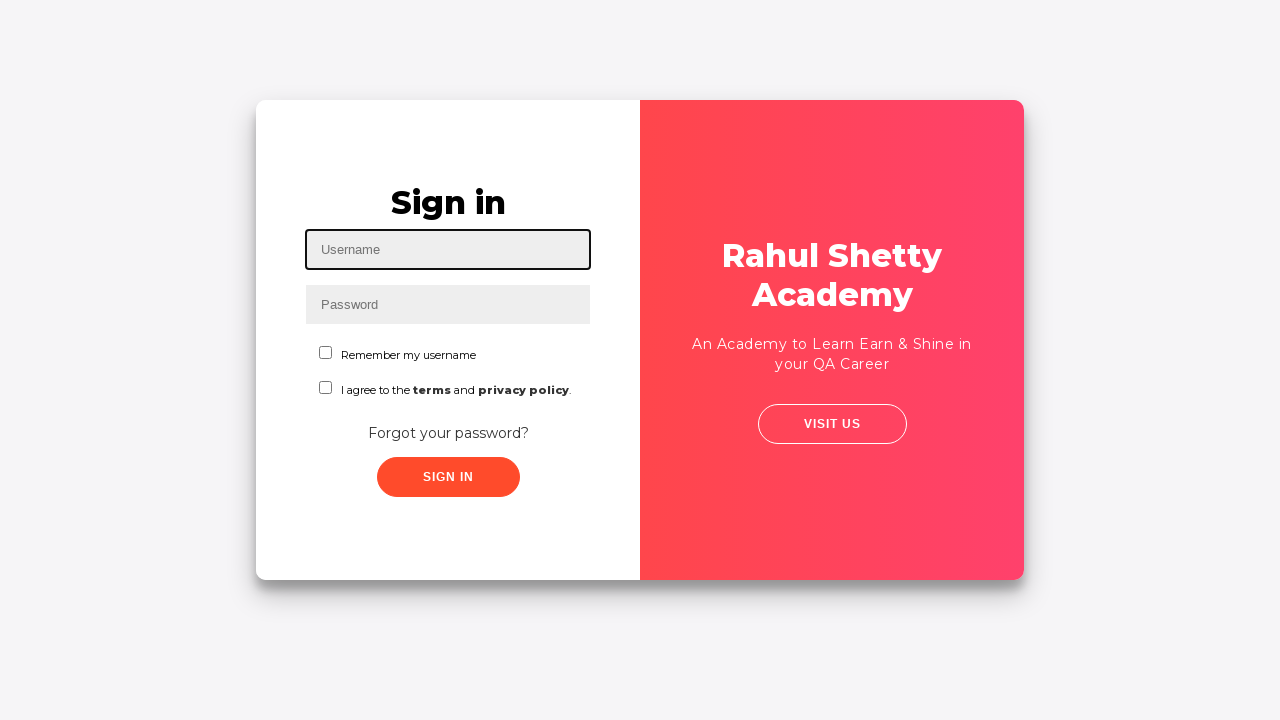

Filled username field with 'rahul' on #inputUsername
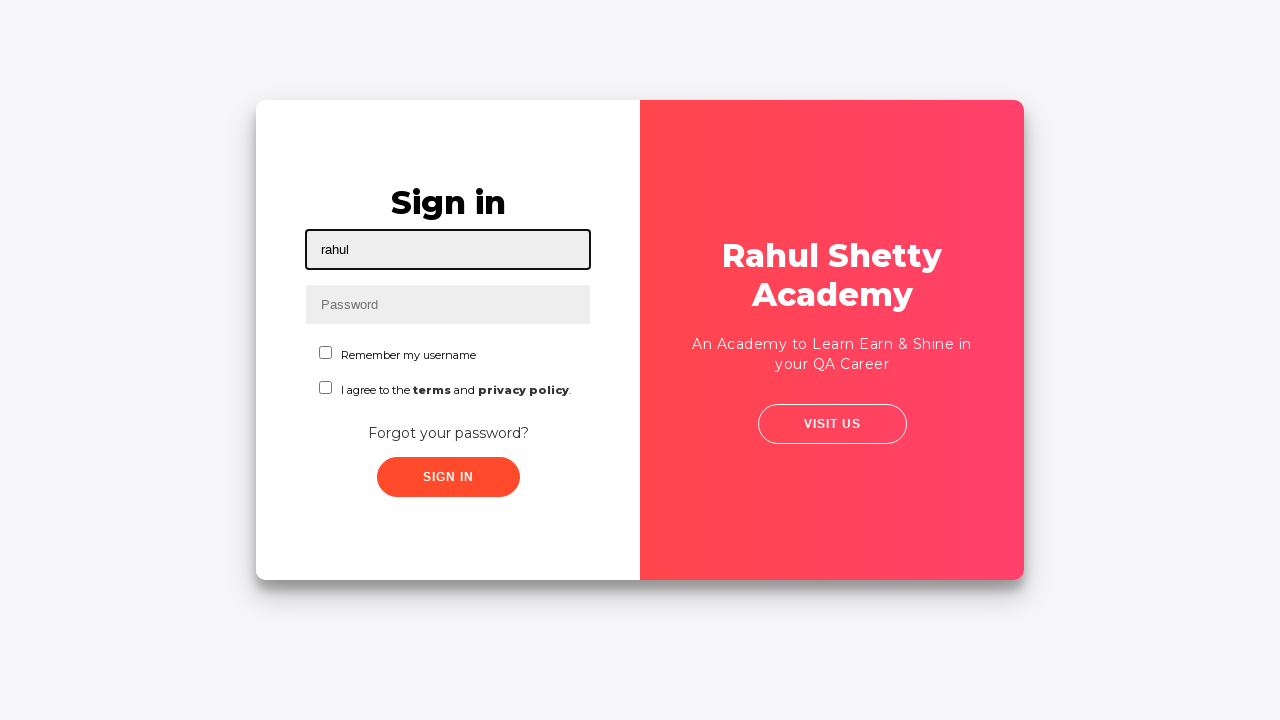

Filled password field with retrieved temporary password on input[name='inputPassword']
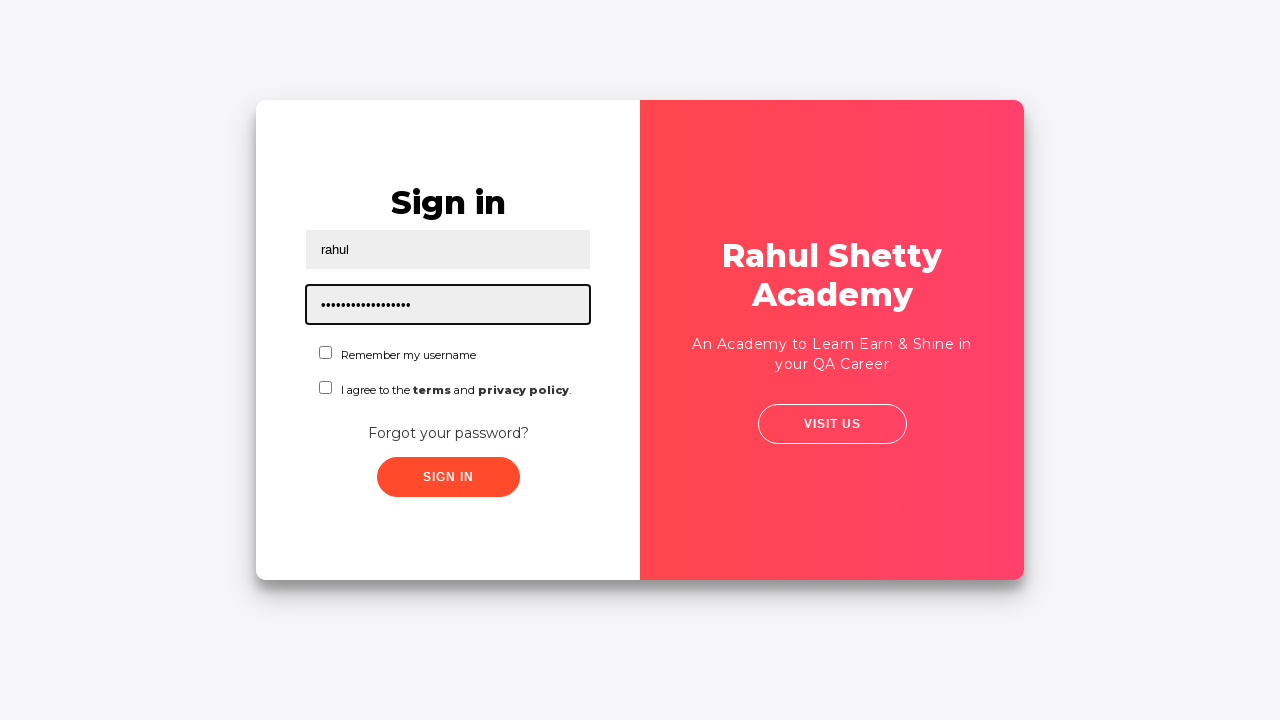

Clicked 'Remember me' checkbox at (326, 388) on input#chkboxTwo
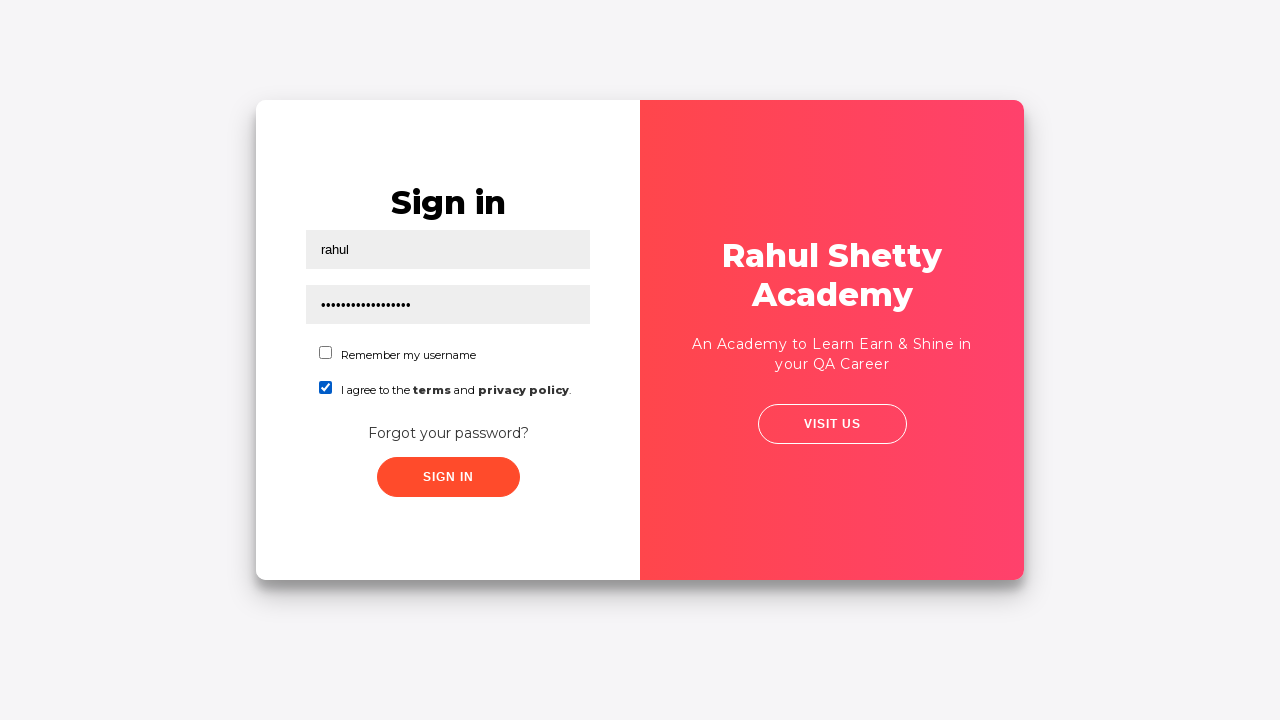

Clicked sign in button to authenticate at (448, 477) on .signInBtn
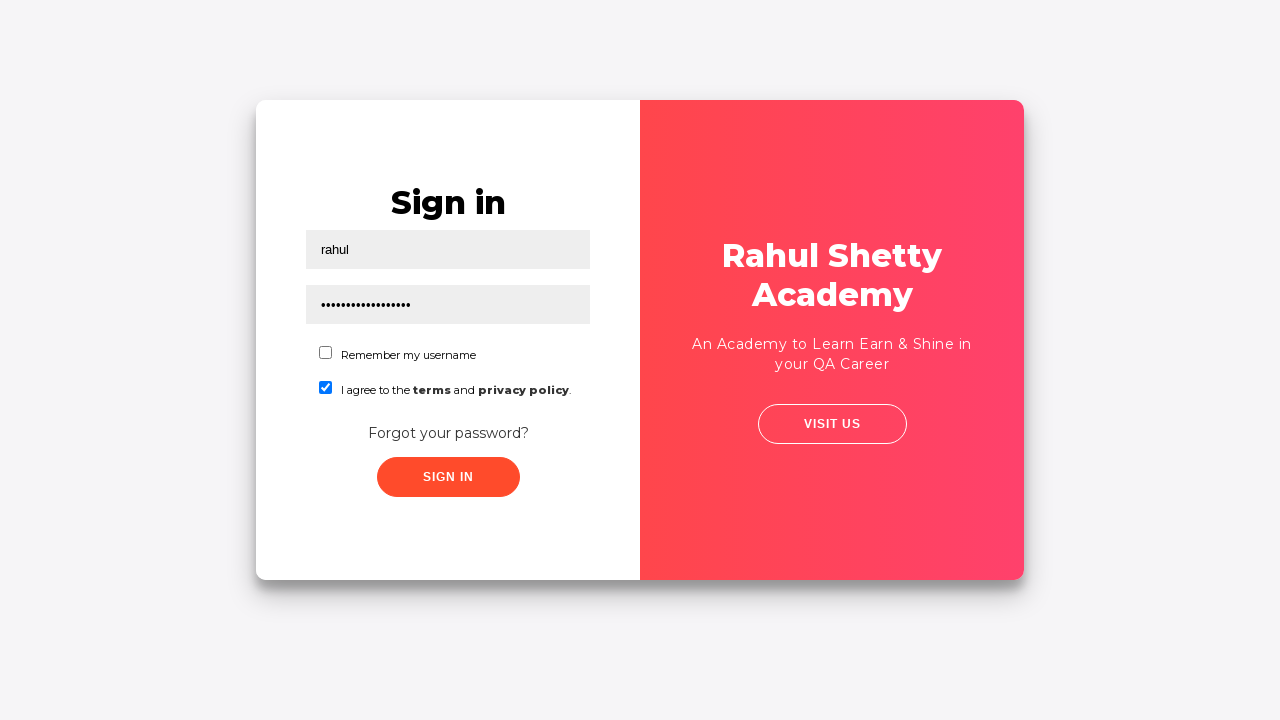

Waited for login to complete
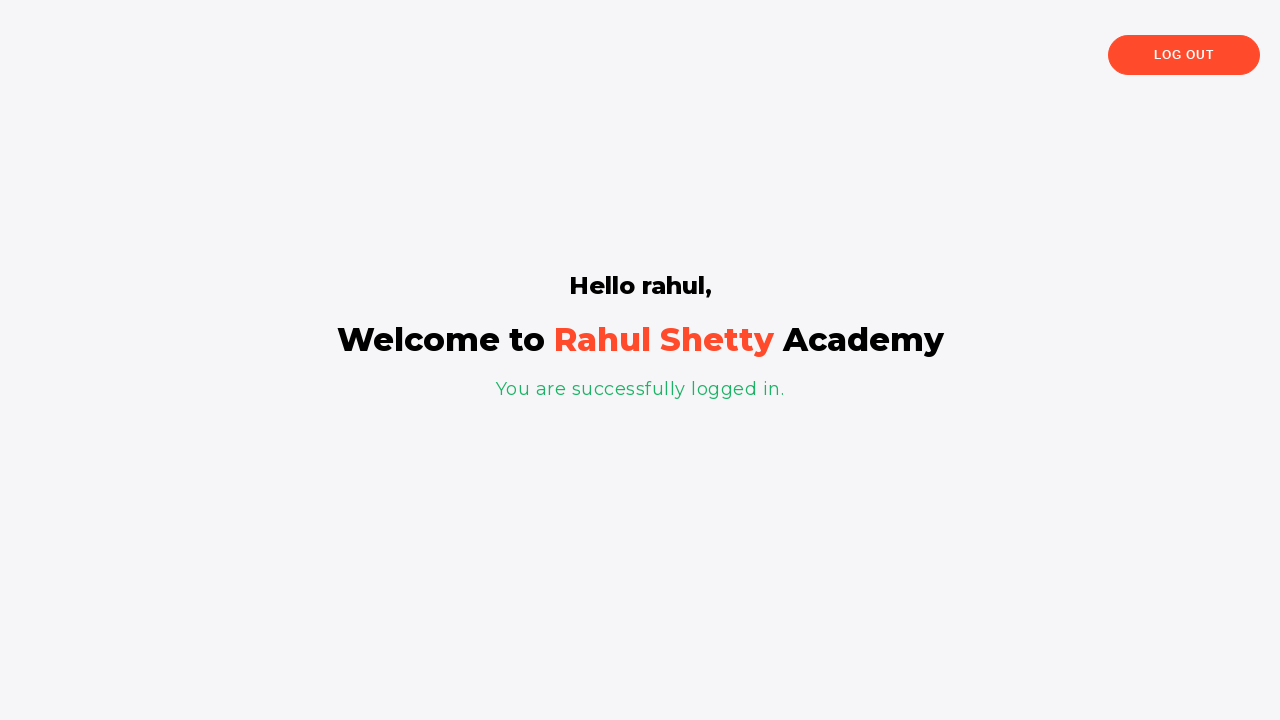

Retrieved login success message
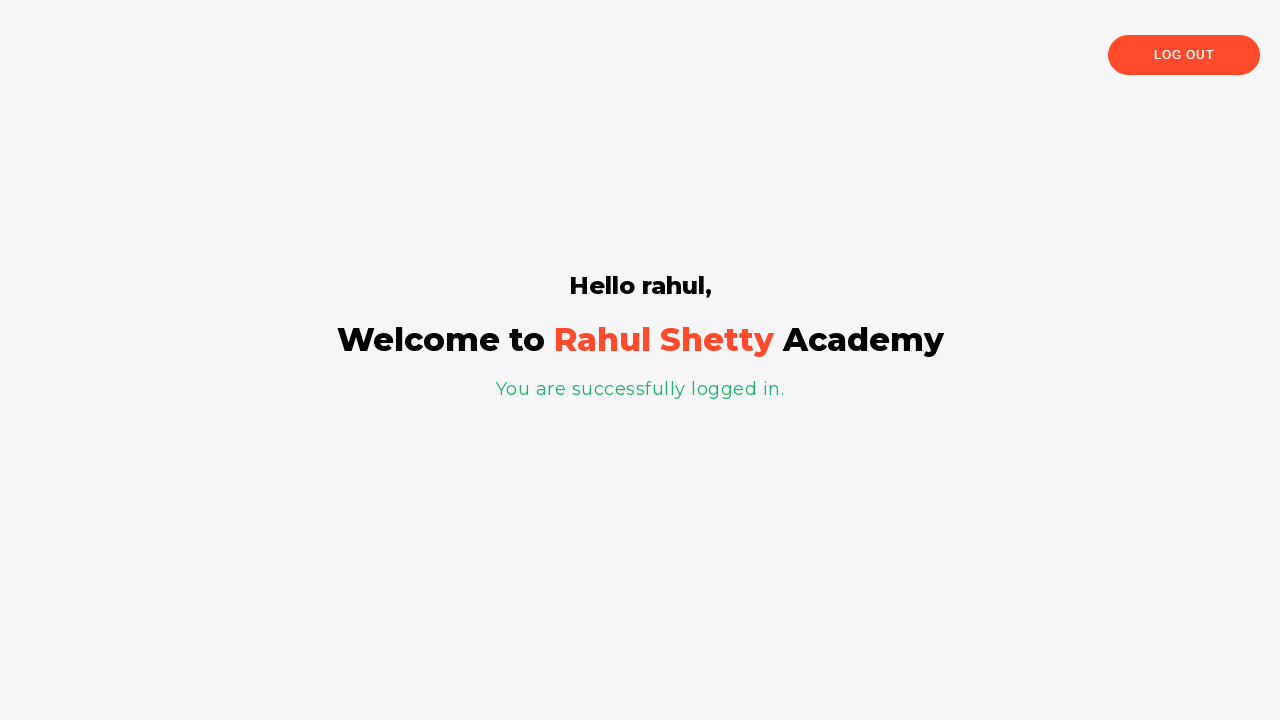

Verified login success message: 'You are successfully logged in.'
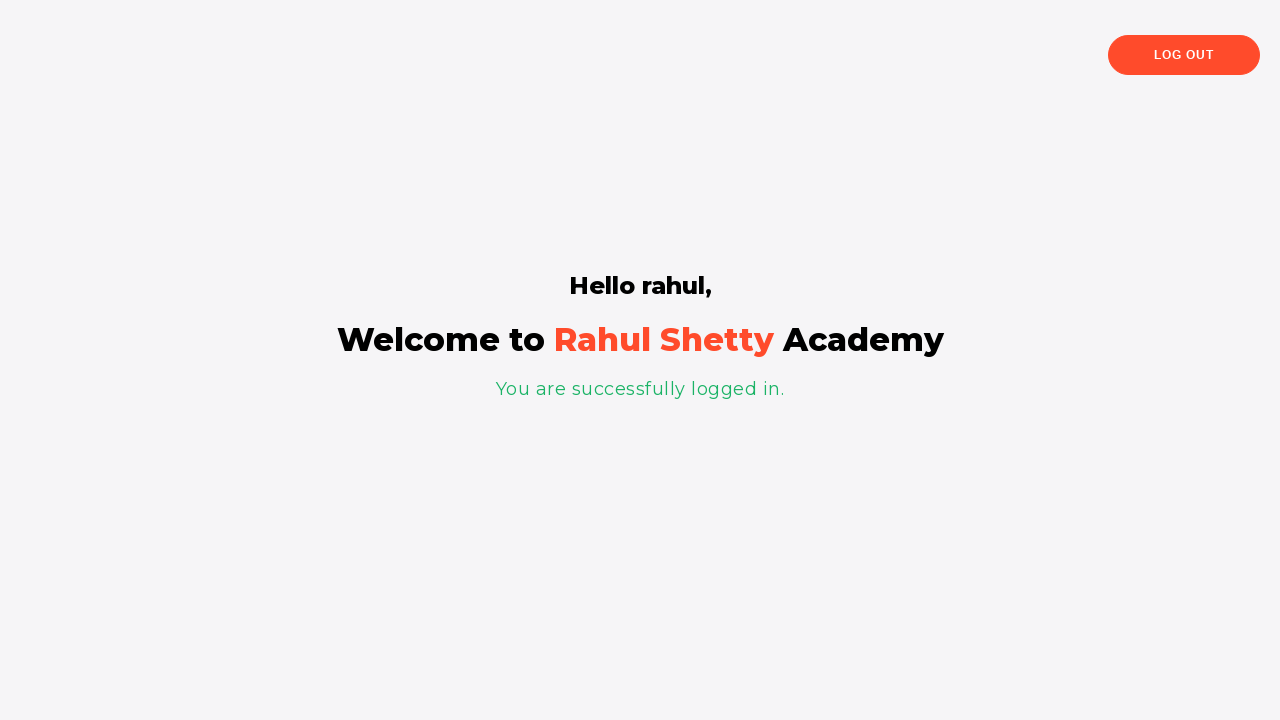

Retrieved welcome message
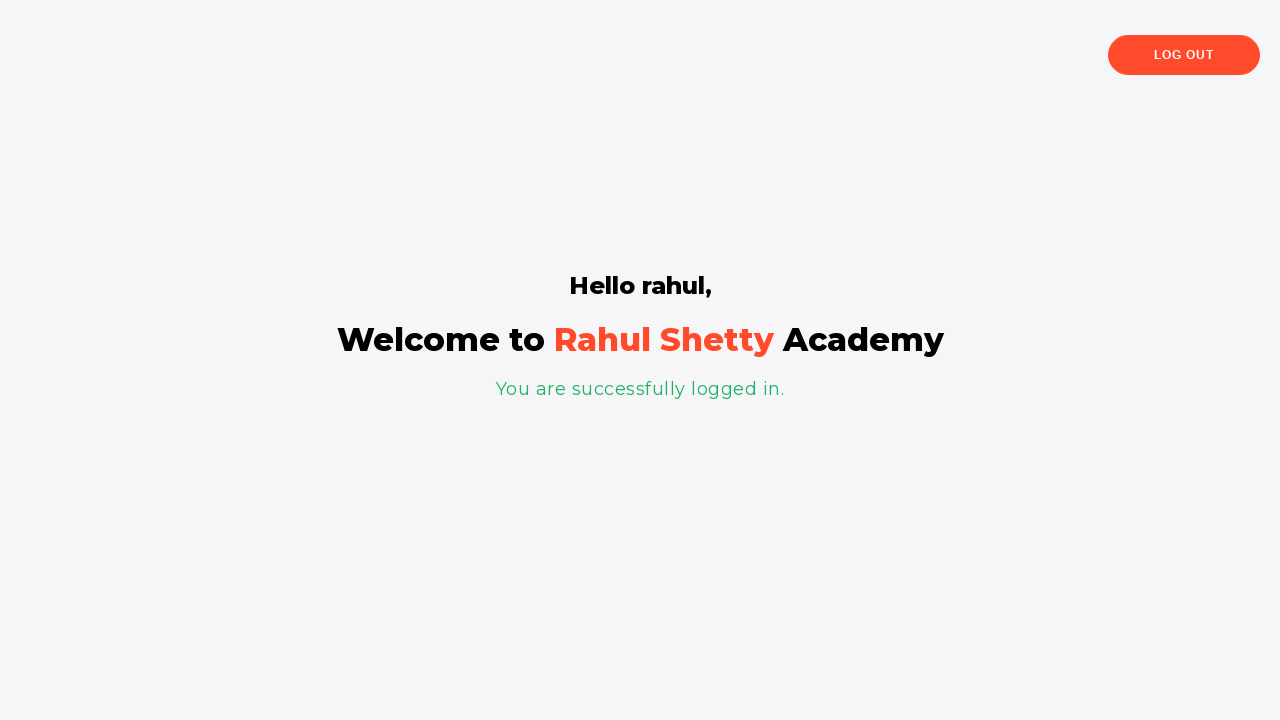

Verified welcome message displays 'Hello rahul,'
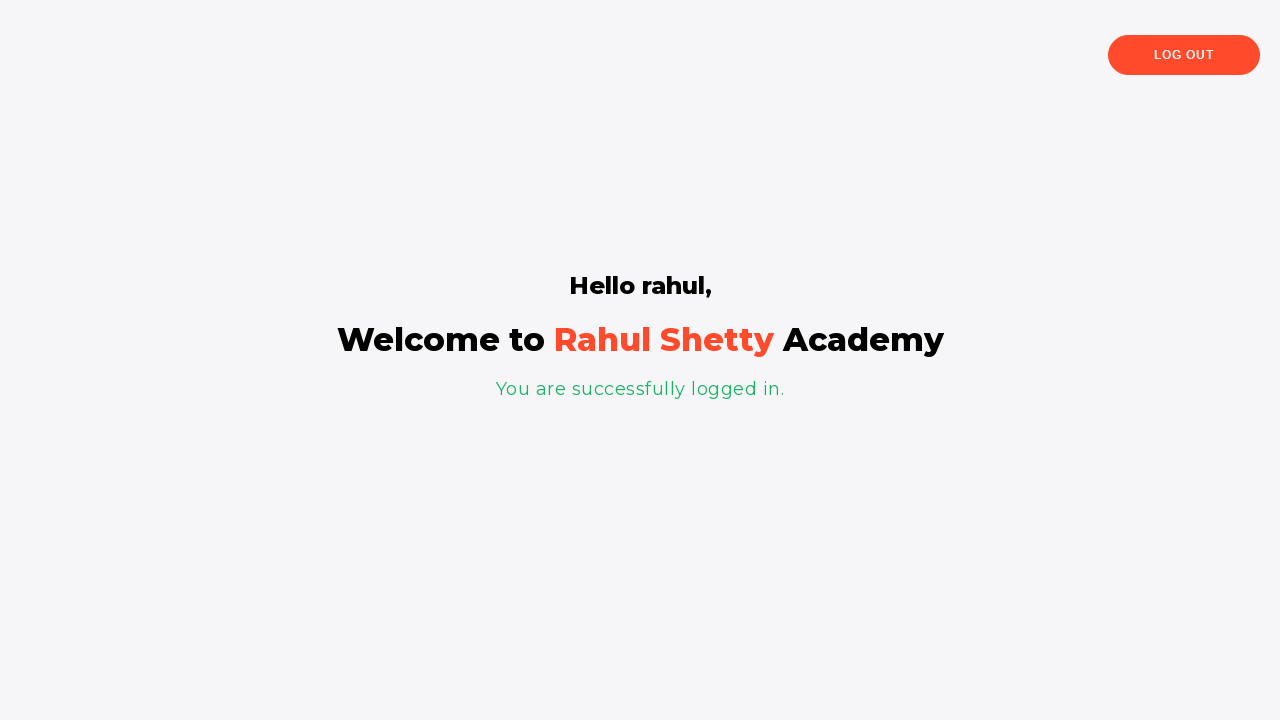

Clicked log out button at (1184, 55) on button:has-text('Log Out')
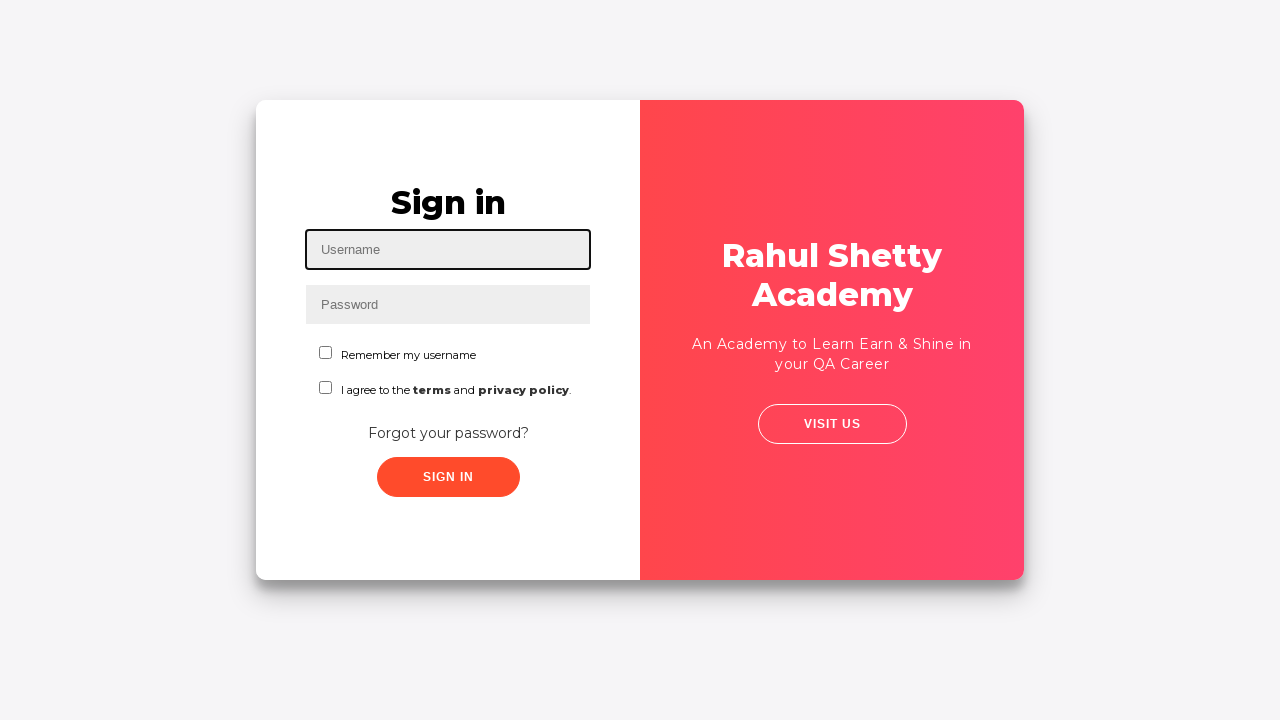

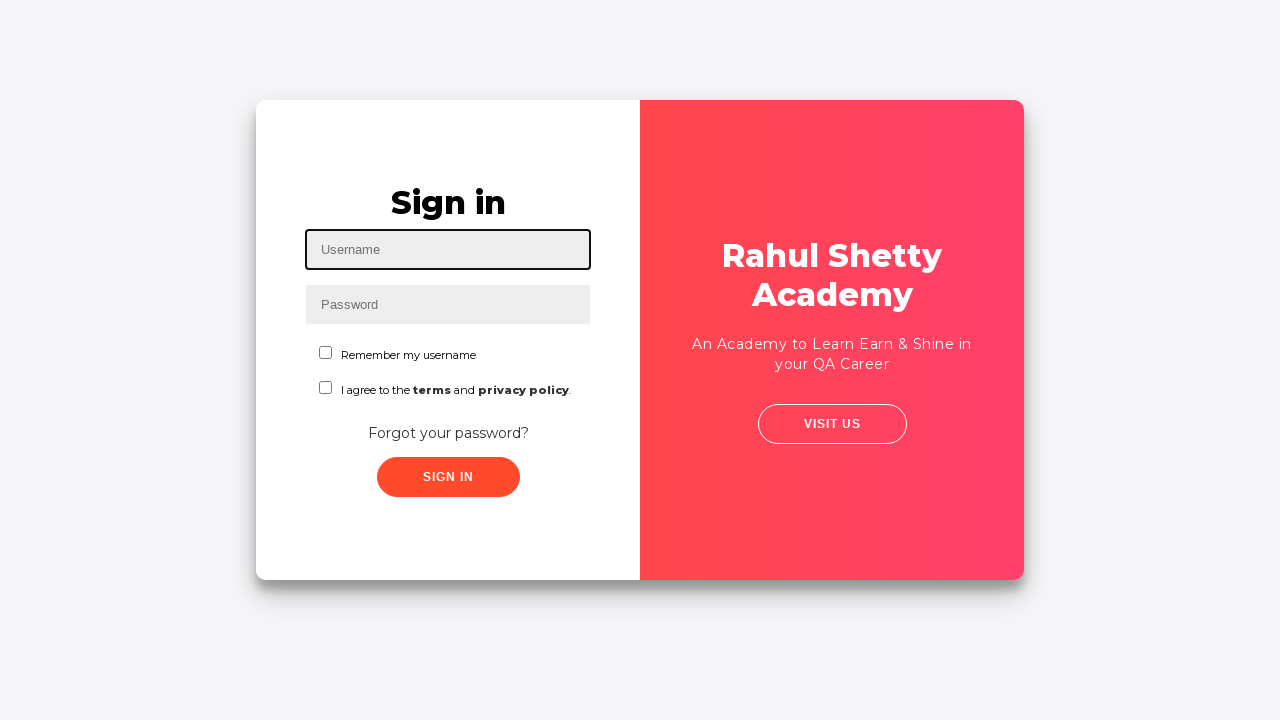